Tests radio button functionality by clicking three different radio buttons in sequence and verifying their selection state

Starting URL: https://rahulshettyacademy.com/AutomationPractice/

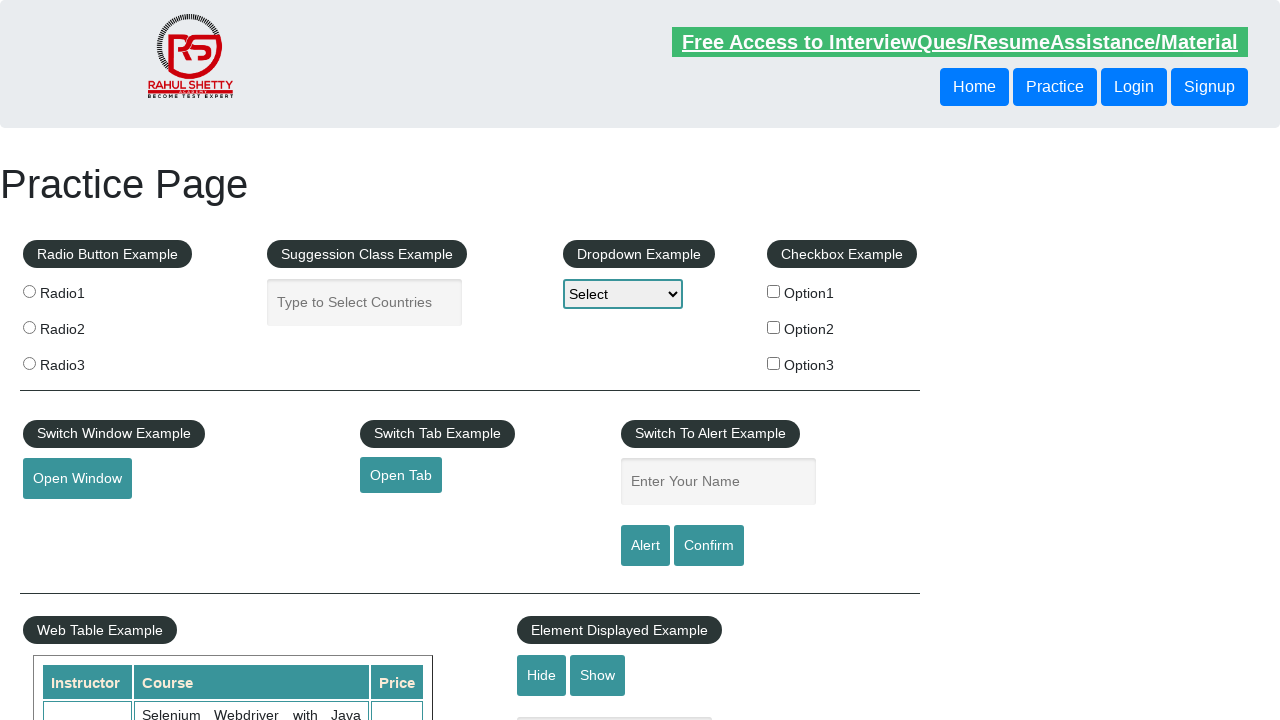

Clicked first radio button (radio1) at (29, 291) on input[value='radio1']
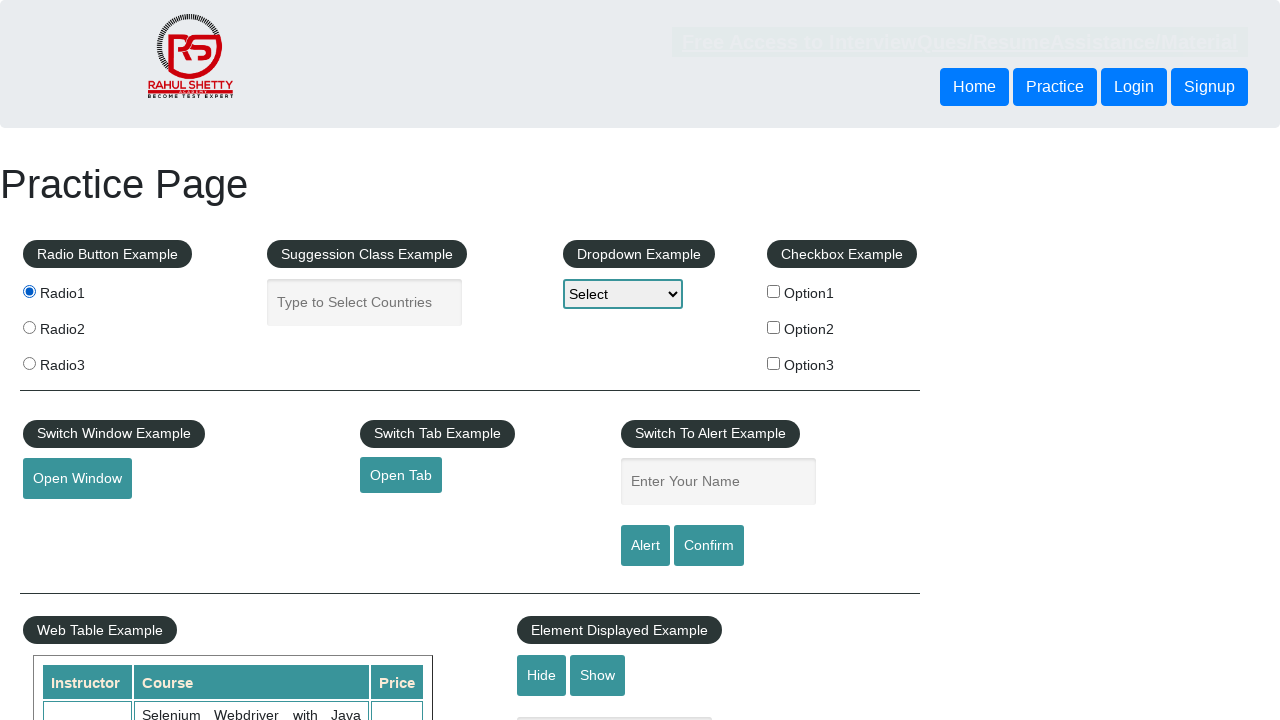

Clicked second radio button (radio2) at (29, 327) on input[value='radio2']
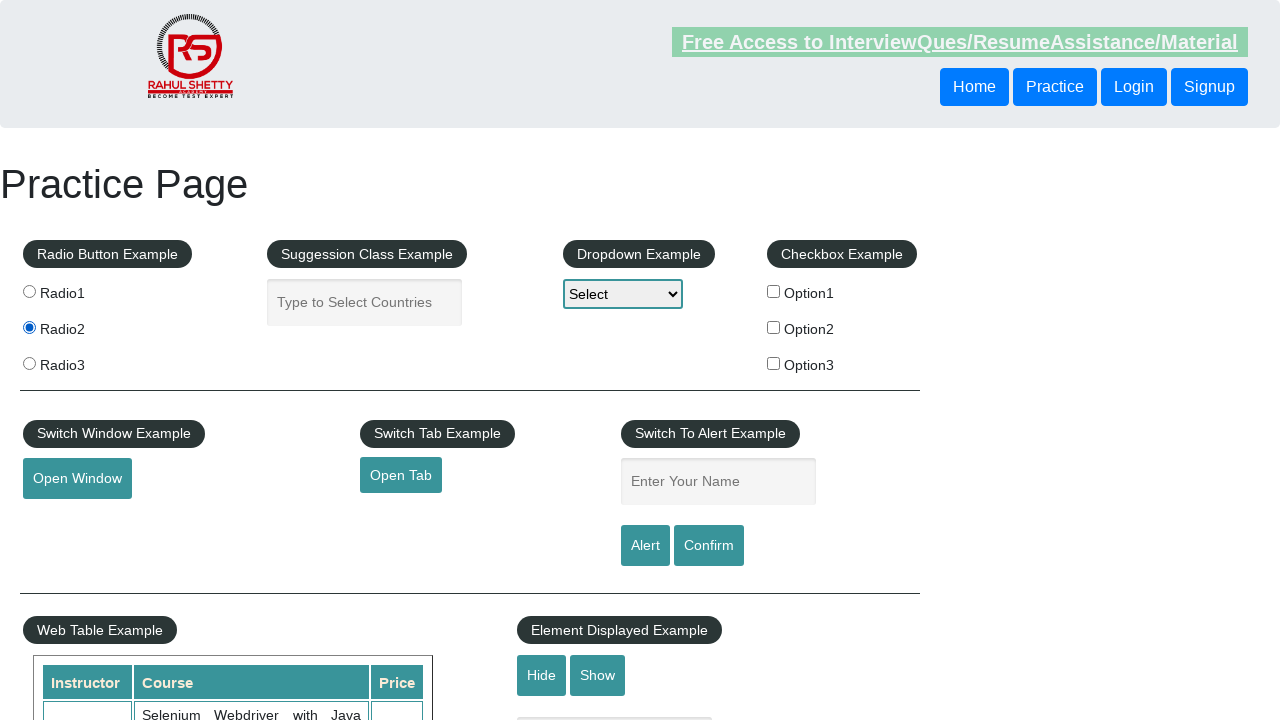

Clicked third radio button (radio3) at (29, 363) on input[value='radio3']
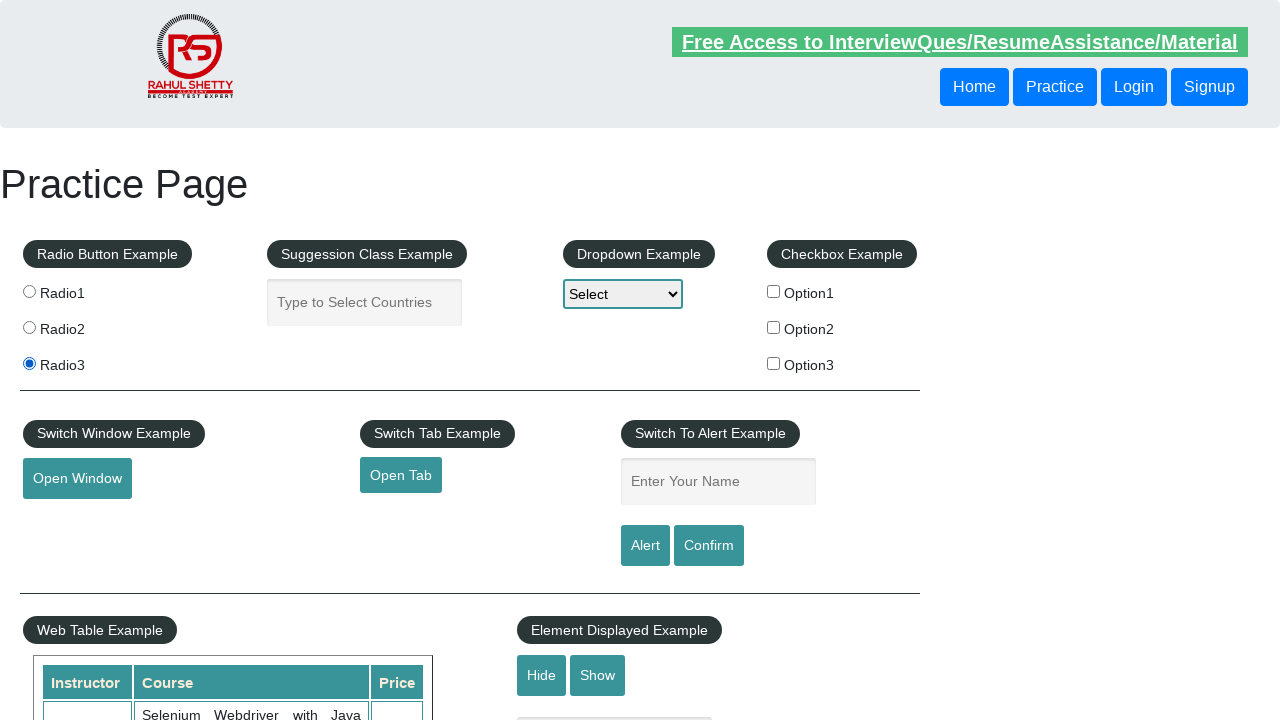

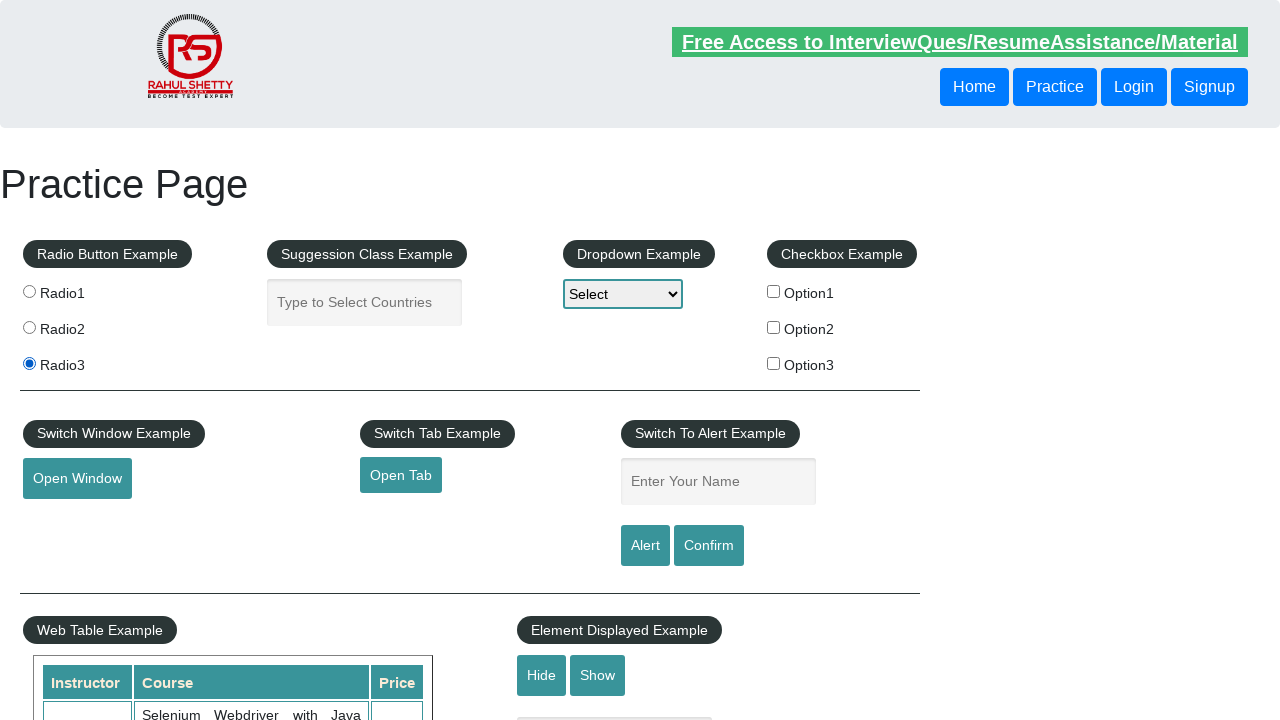